Tests input fields and alert buttons on a training ground page by filling inputs, clearing them, and clicking buttons that trigger alerts which are then accepted

Starting URL: https://techstepacademy.com/training-ground

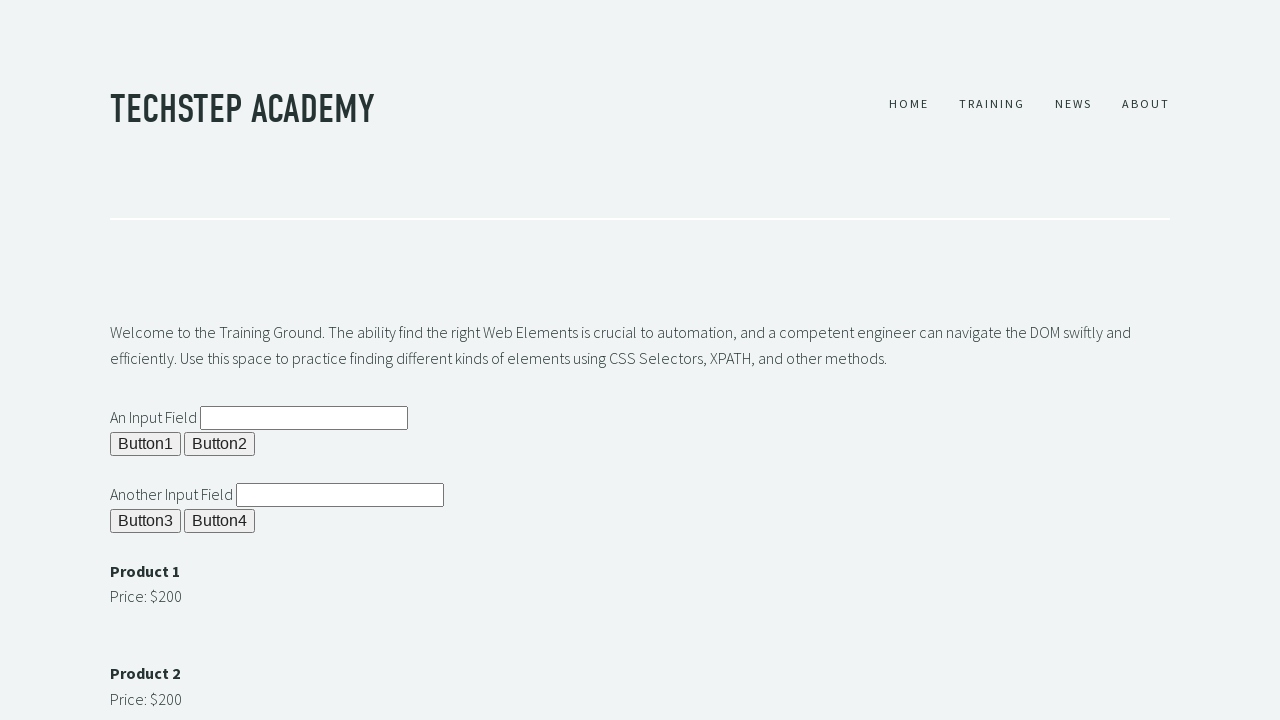

Filled first input field with test text on #ipt1
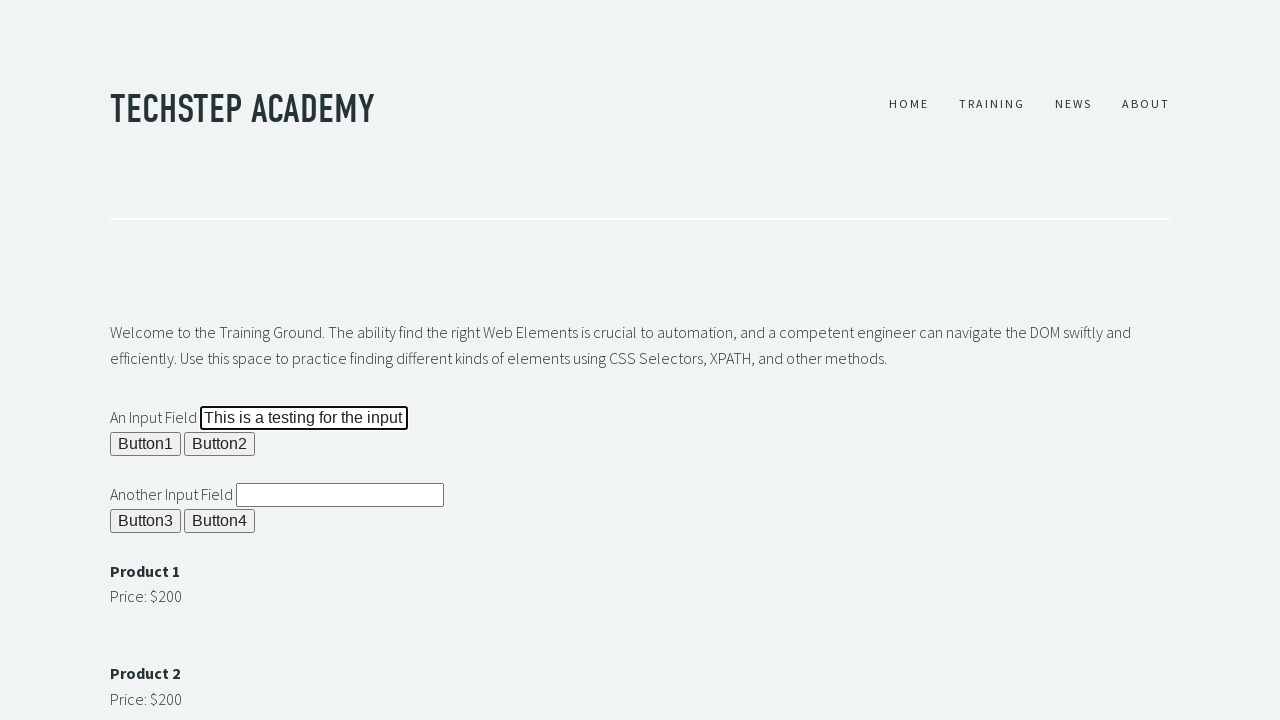

Cleared first input field on #ipt1
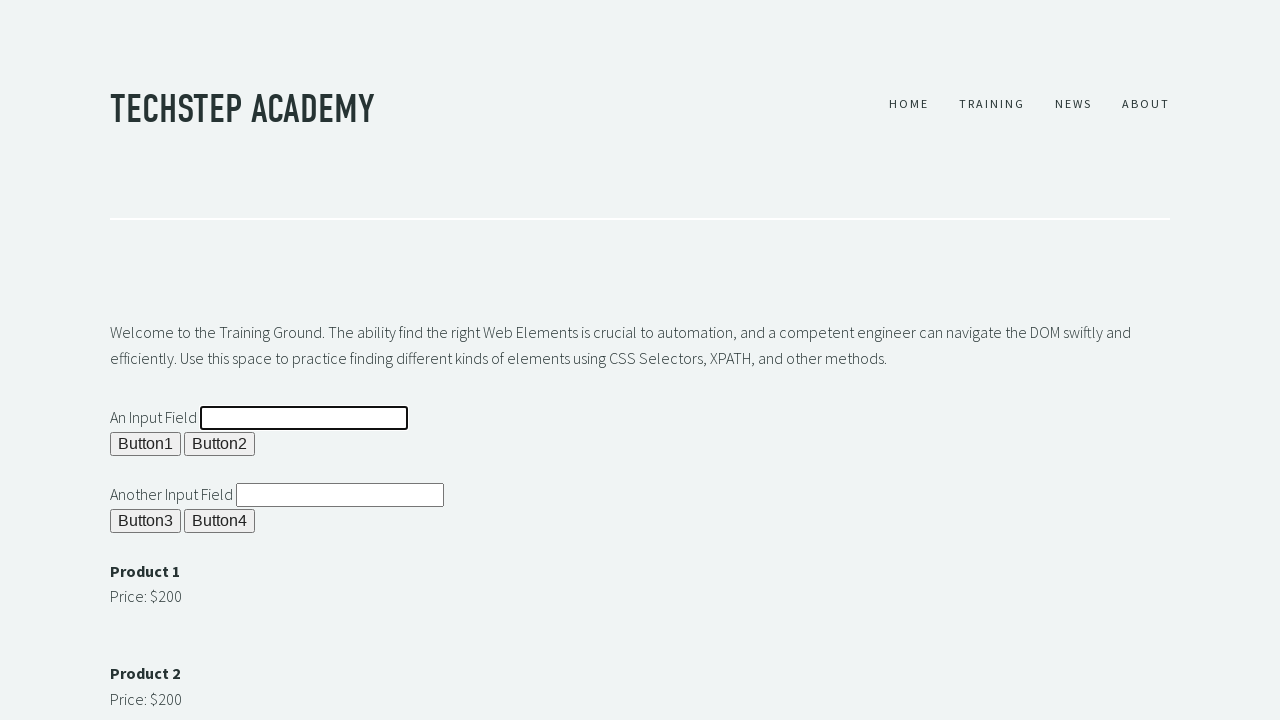

Clicked first button at (146, 444) on #b1
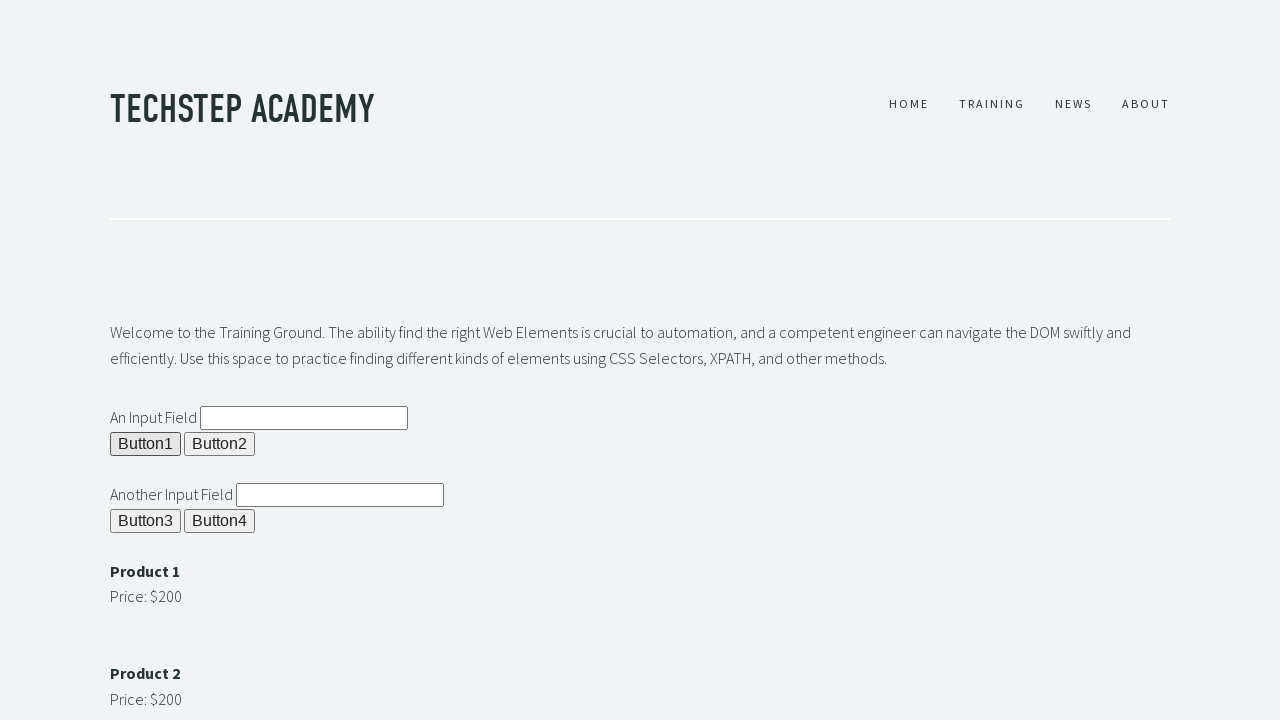

Alert dialog accepted
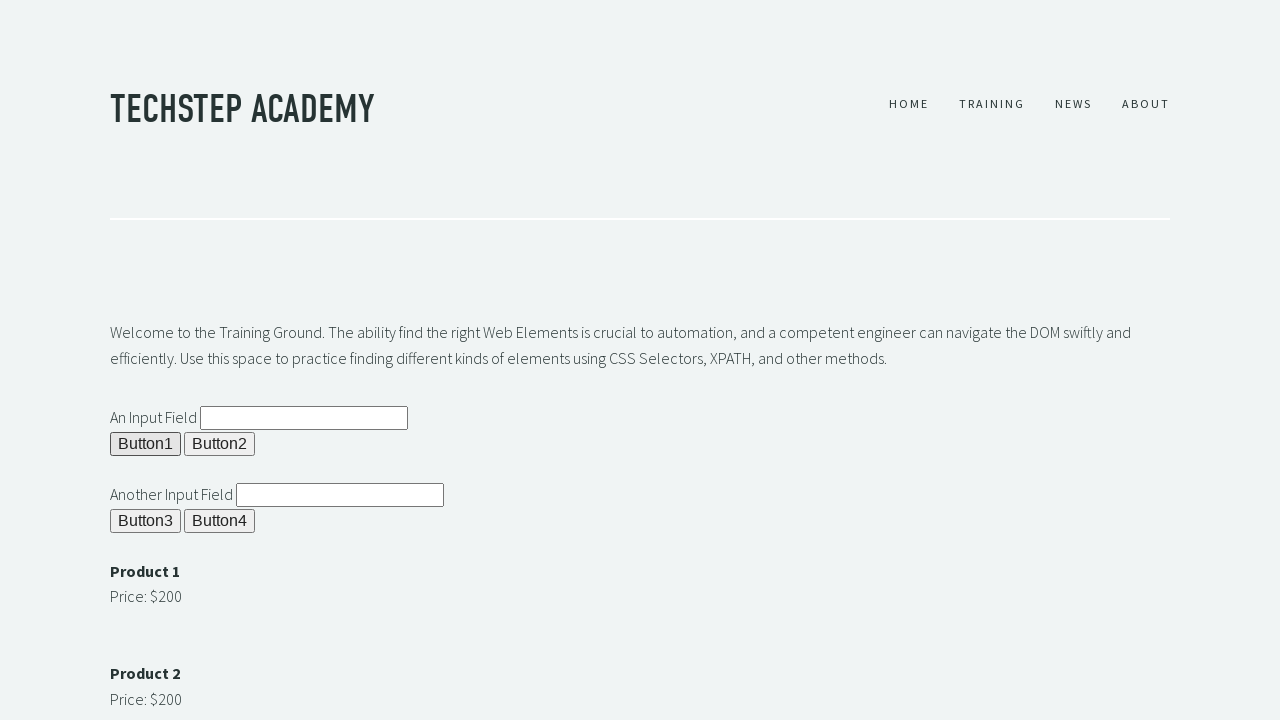

Waited 500ms for alert to clear
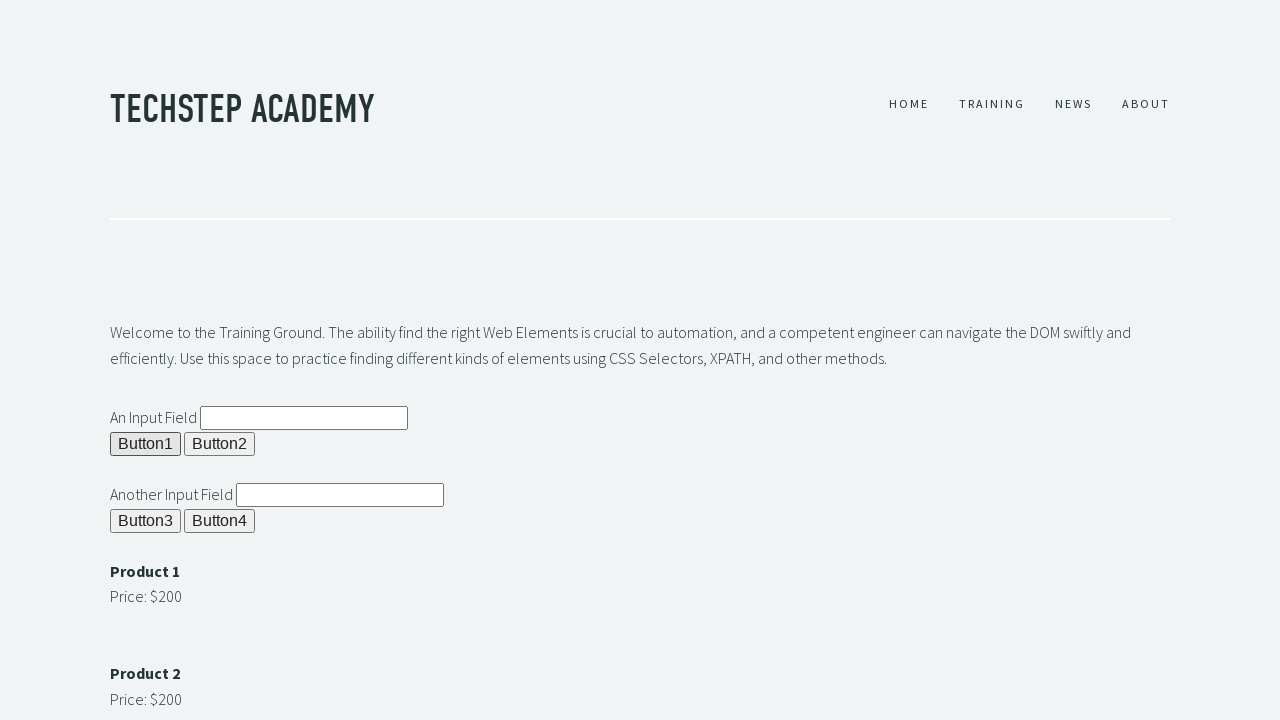

Clicked second button at (220, 444) on #b2
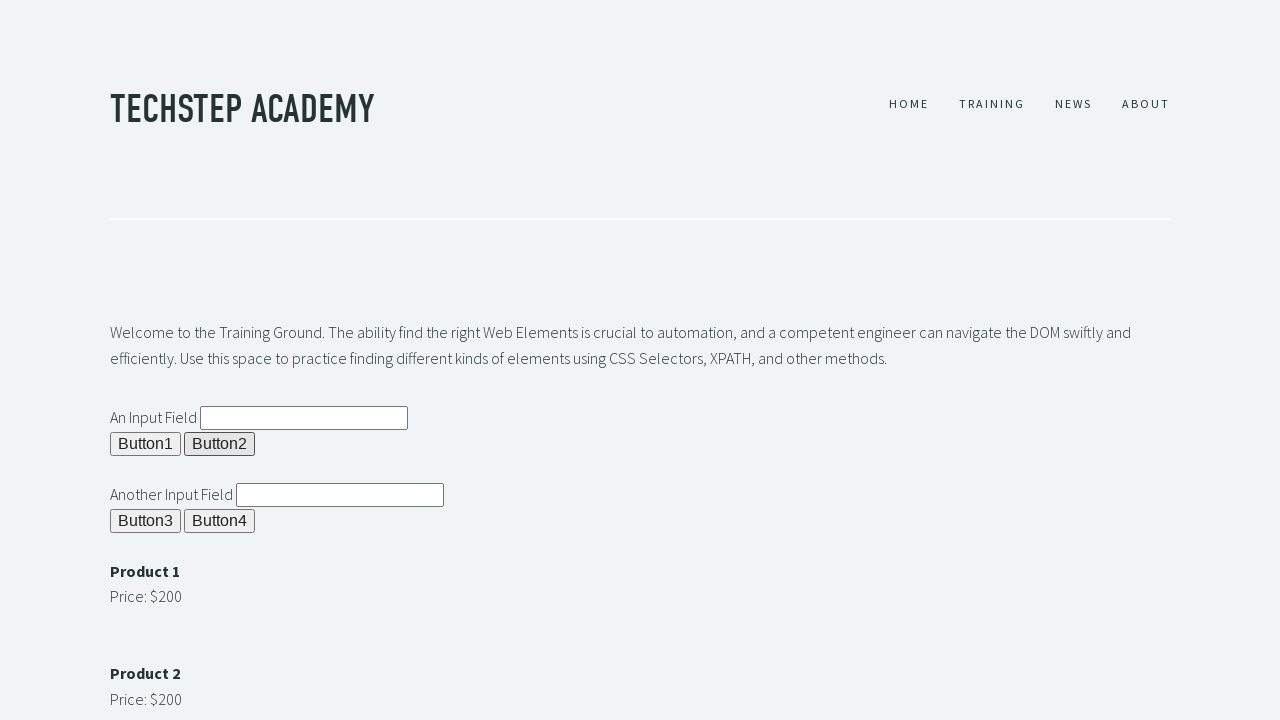

Waited 500ms
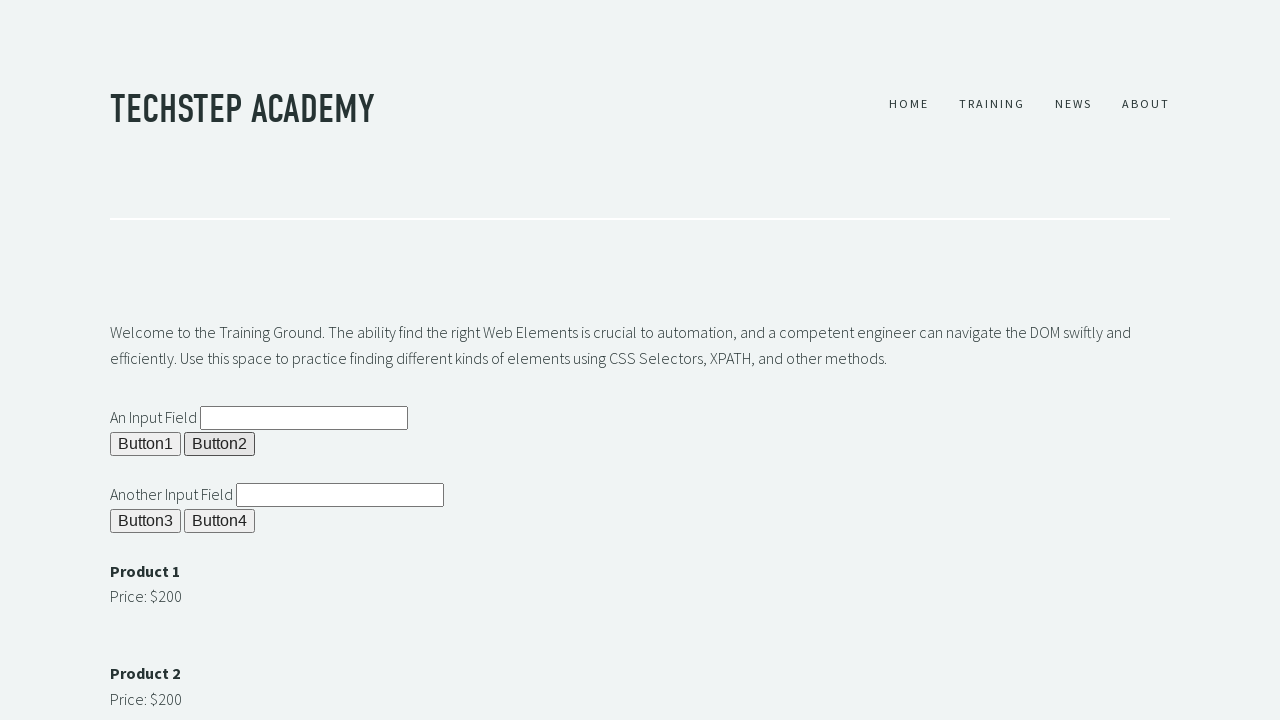

Filled second input field with test text on #ipt2
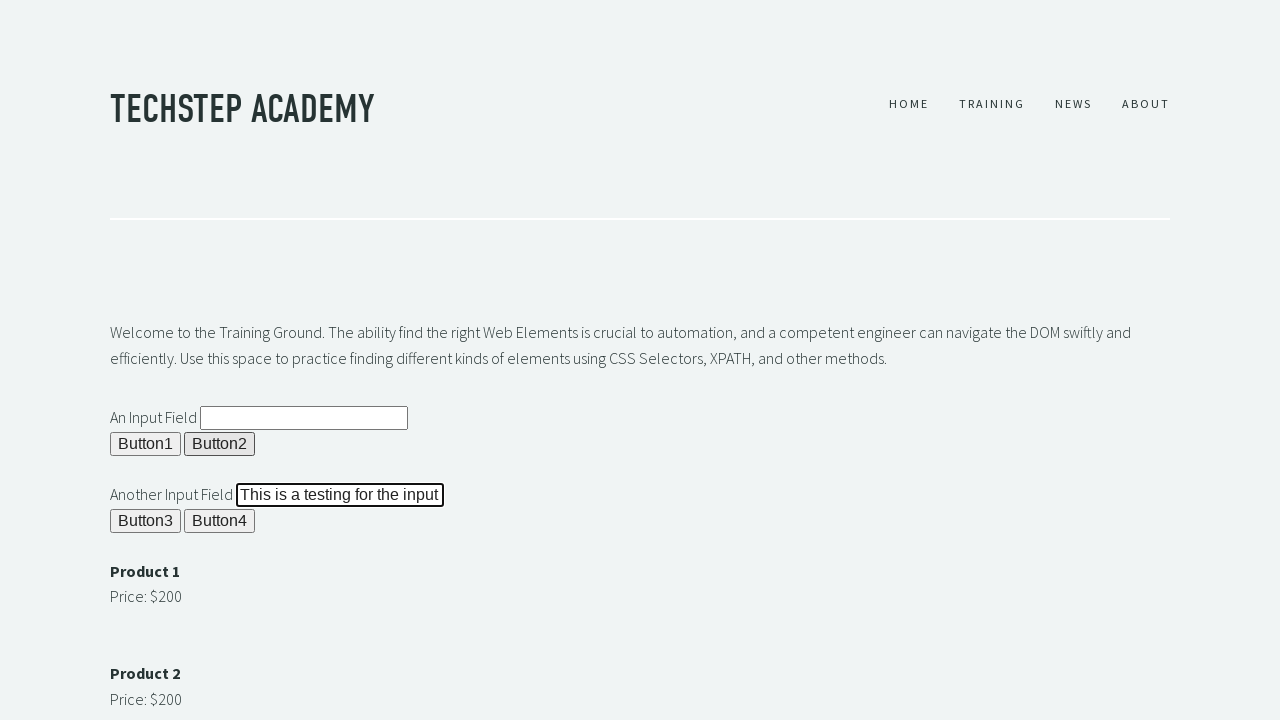

Cleared second input field on #ipt2
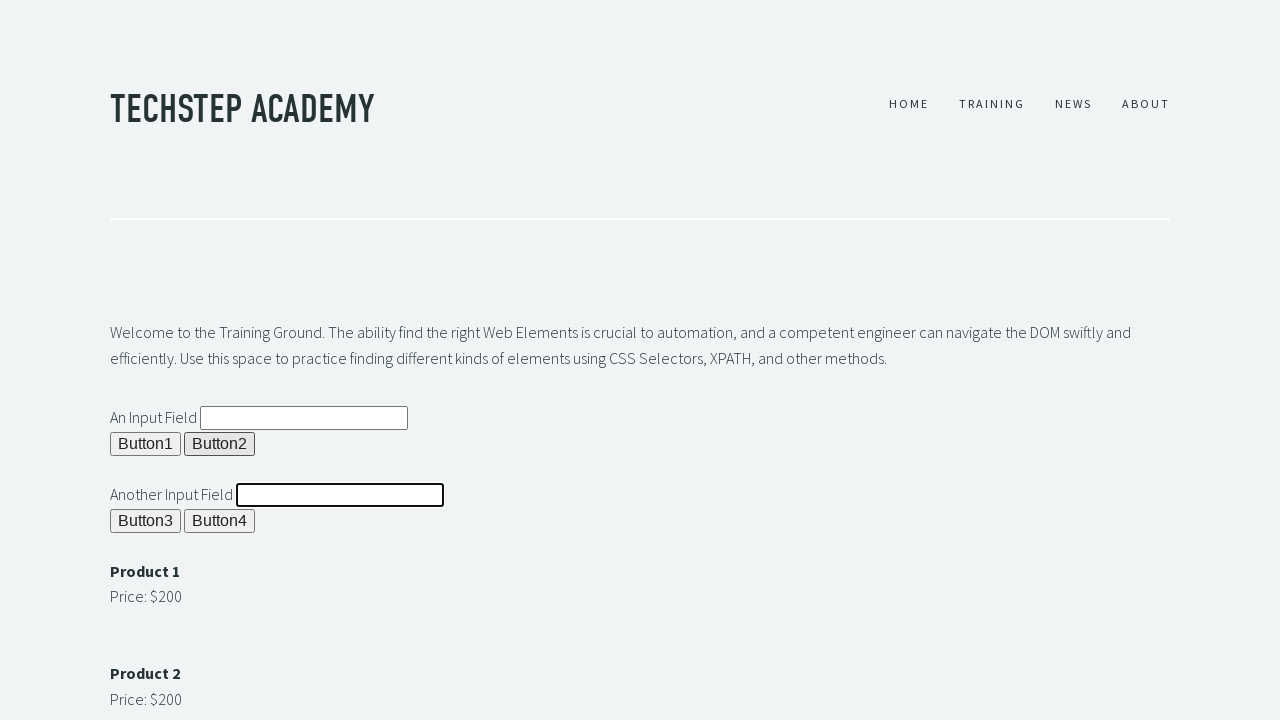

Clicked third button at (146, 521) on #b3
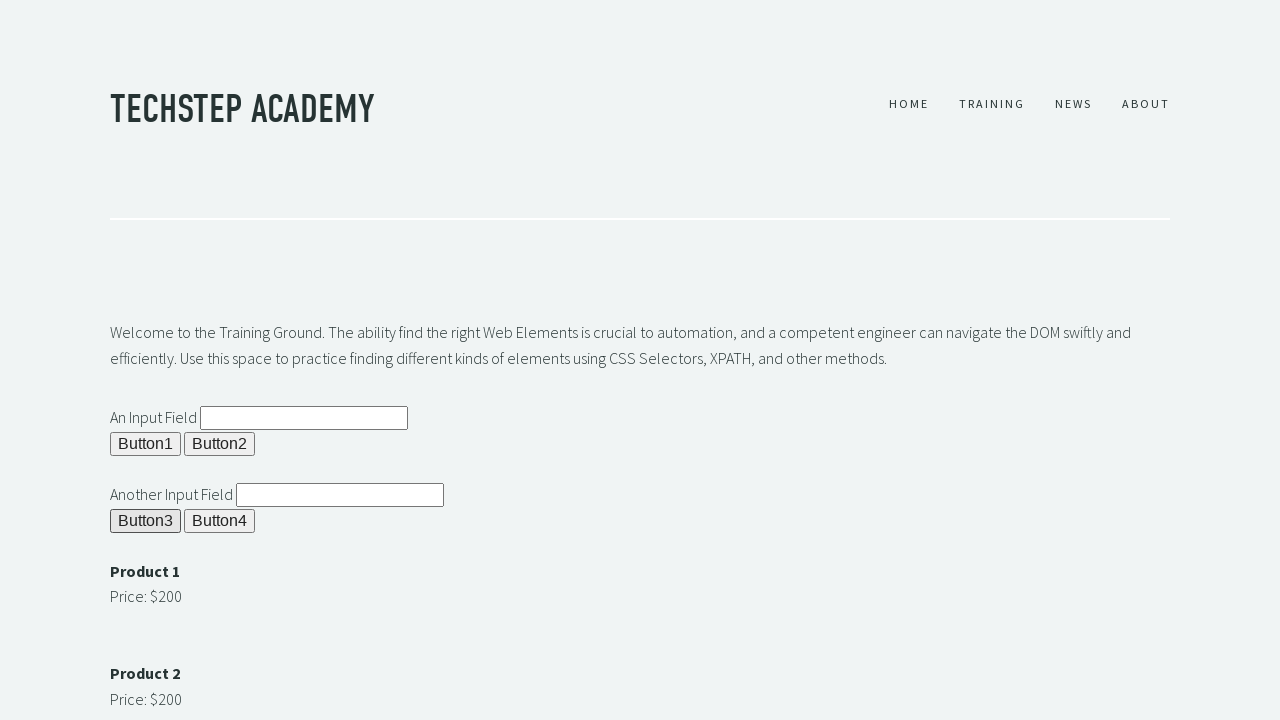

Waited 500ms
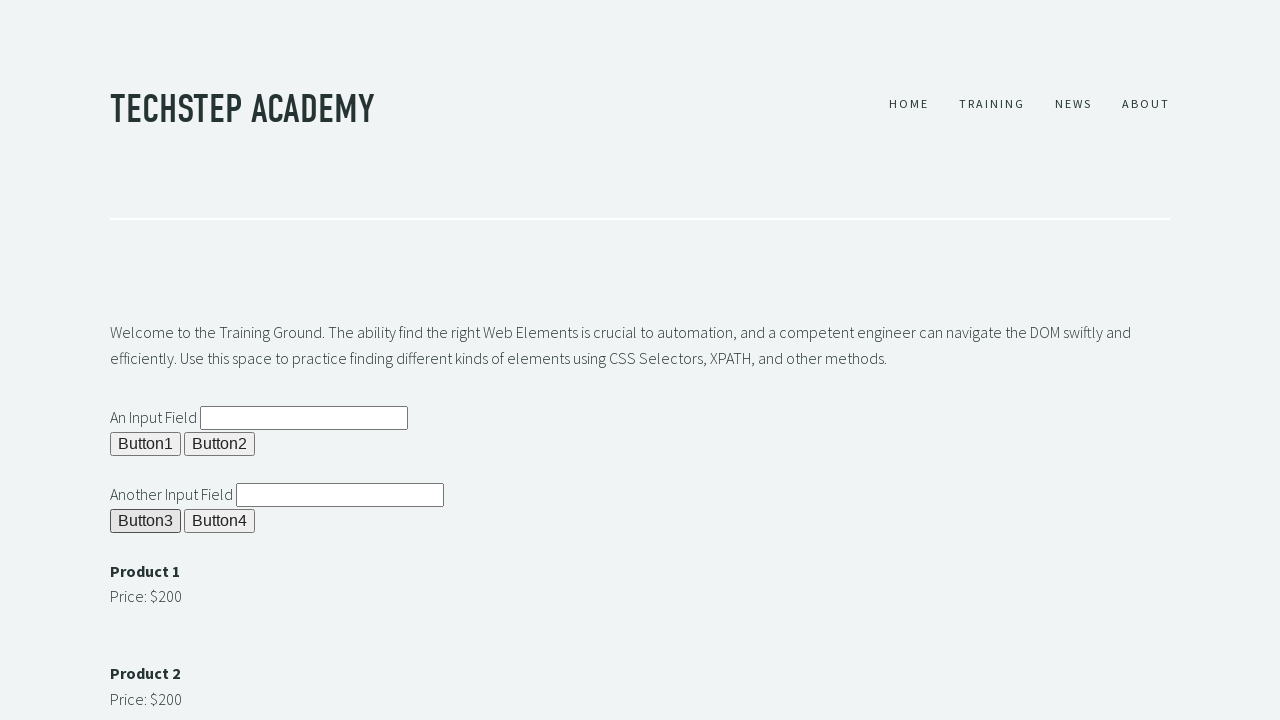

Clicked fourth button at (220, 521) on #b4
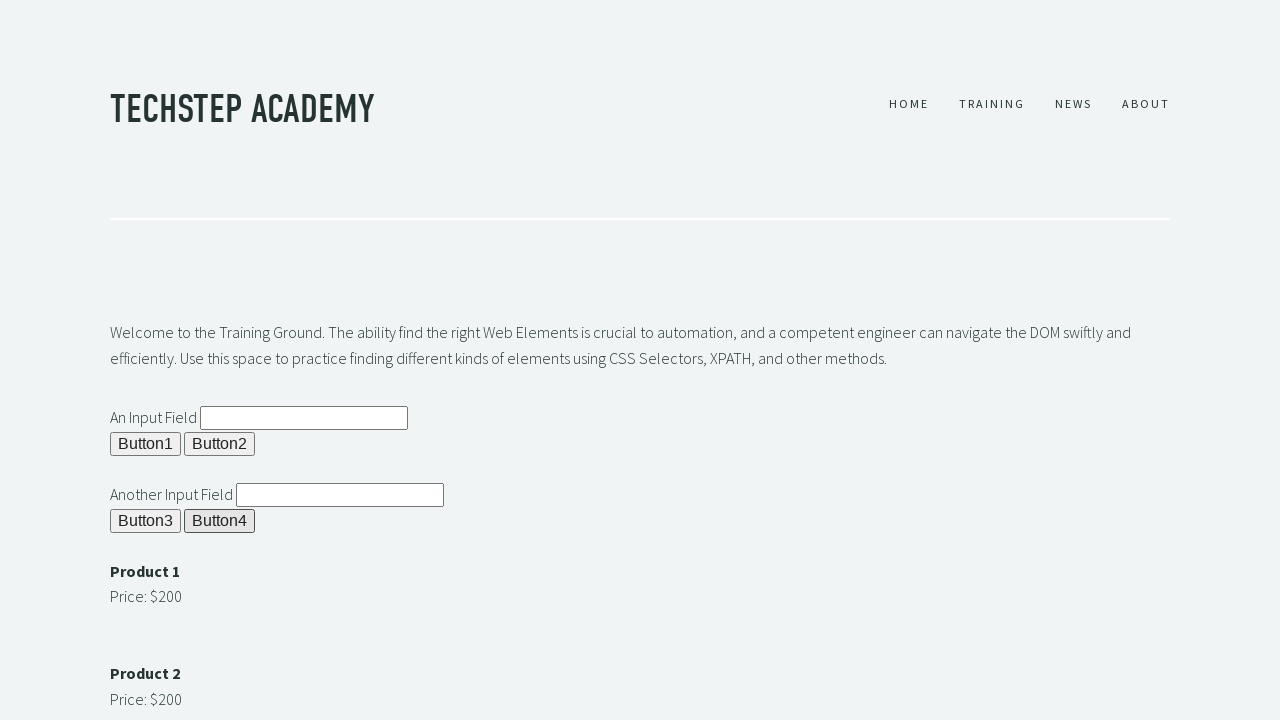

Waited 500ms
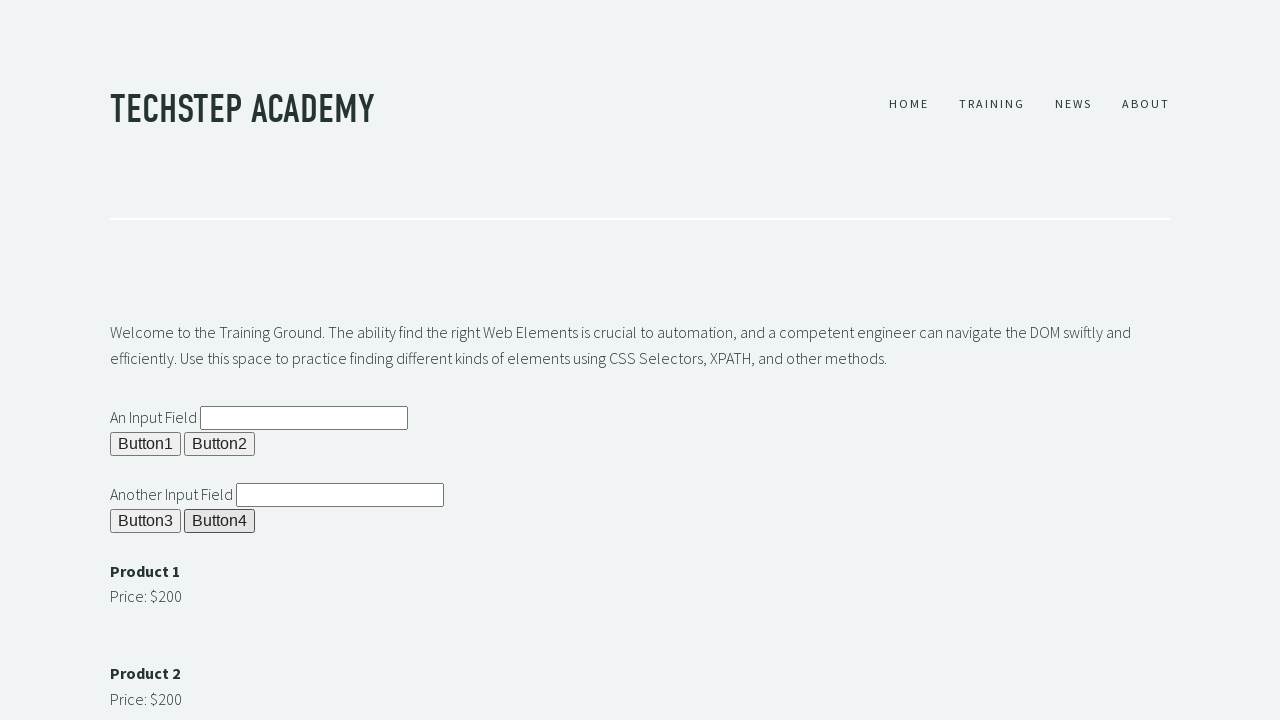

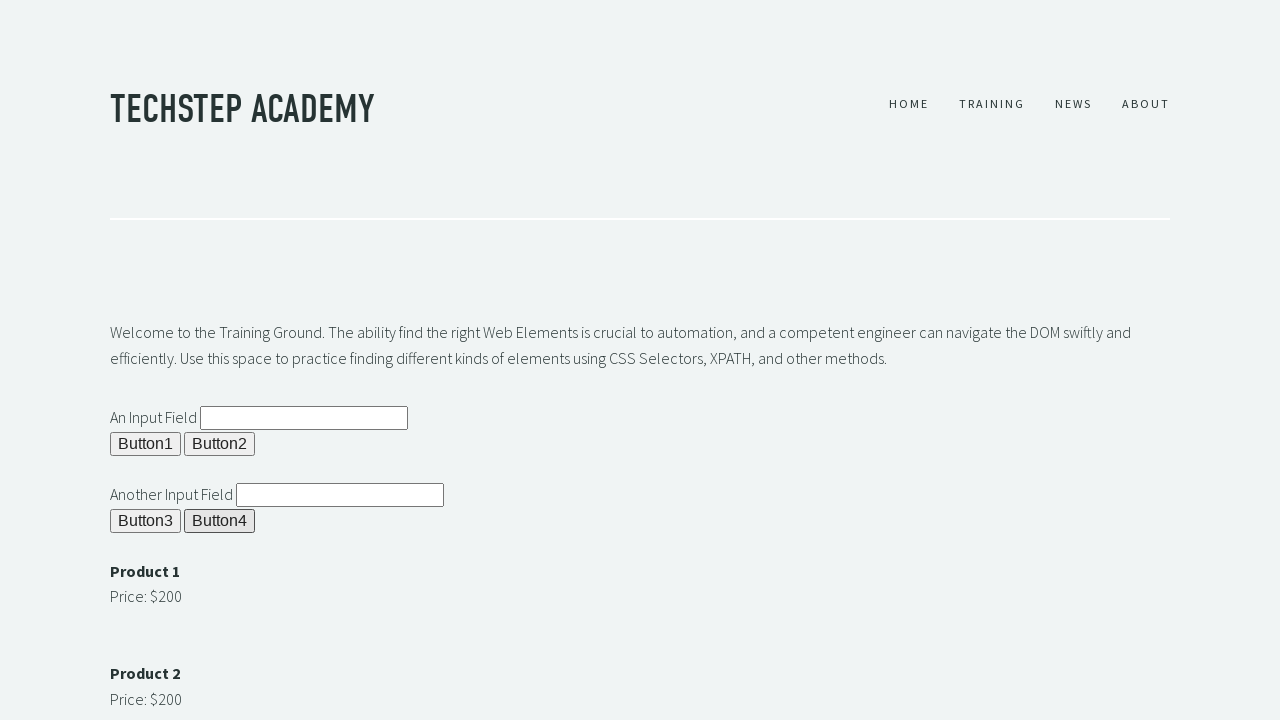